Tests UI controls on a practice page including selecting a checkbox, clicking a radio button, verifying text box visibility, and hiding the text box

Starting URL: https://rahulshettyacademy.com/AutomationPractice/

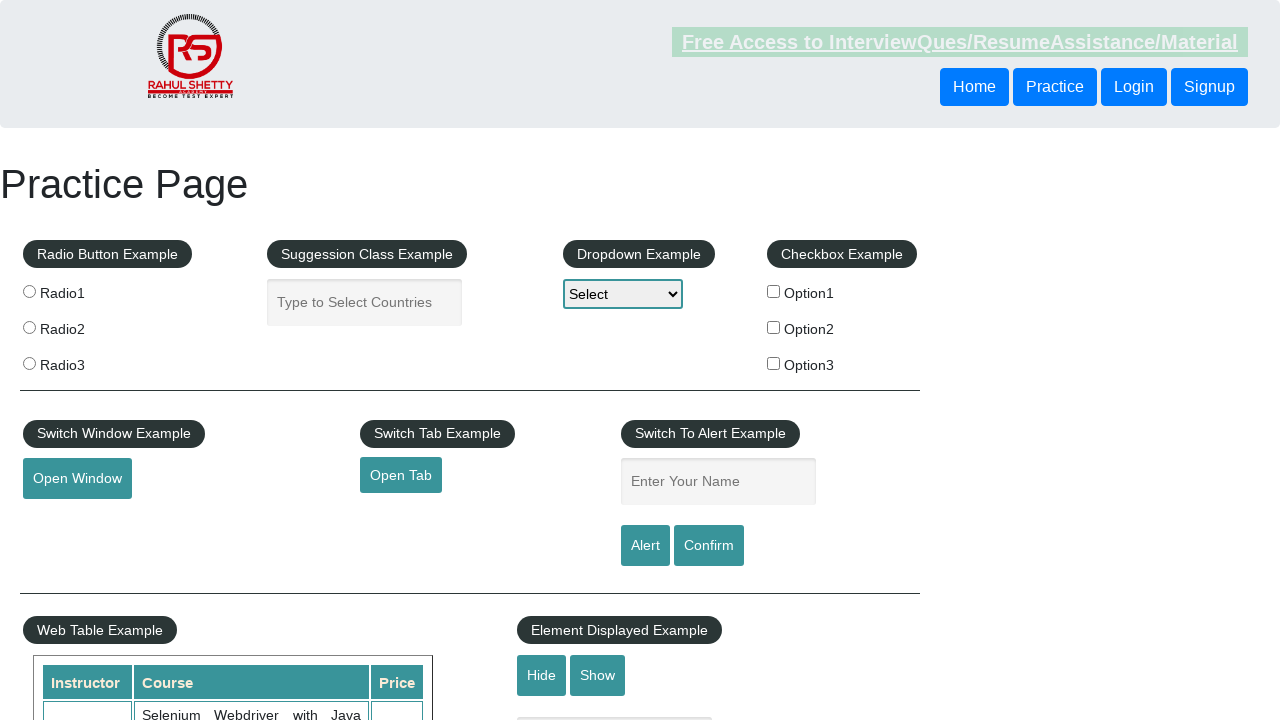

Waited for checkbox elements to load
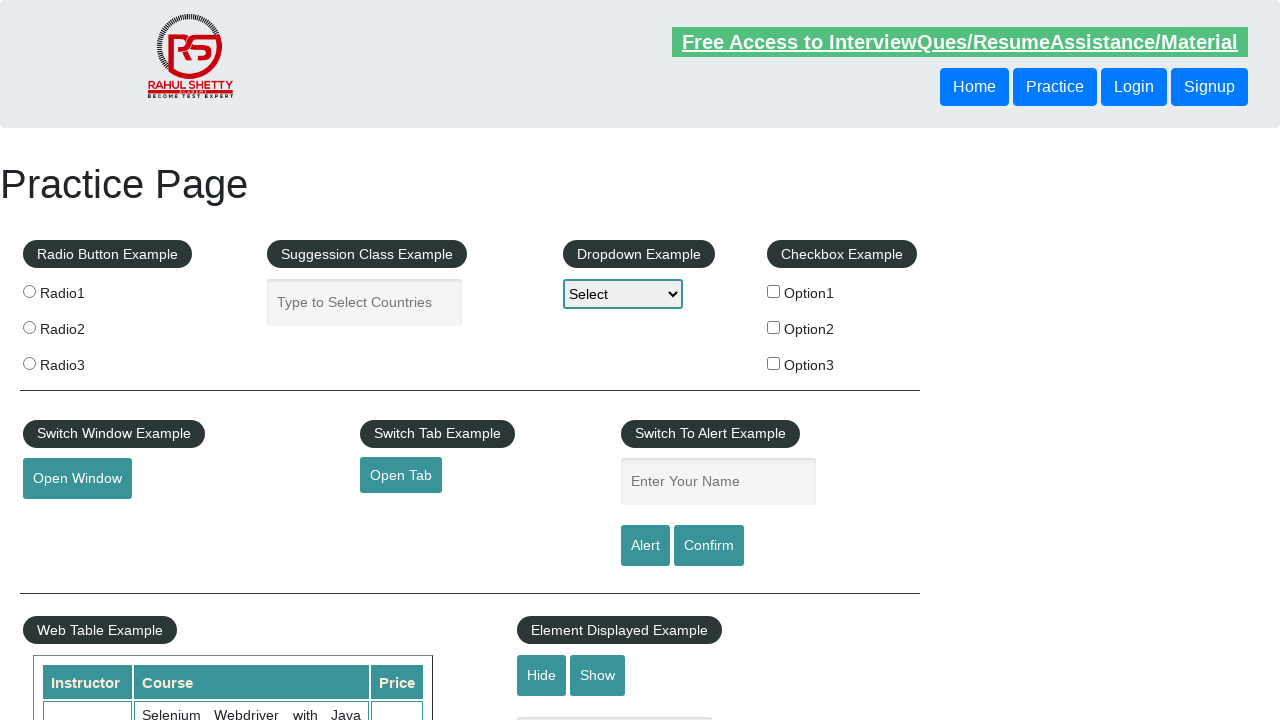

Clicked checkbox with value 'option2' at (774, 327) on input[type="checkbox"][value="option2"]
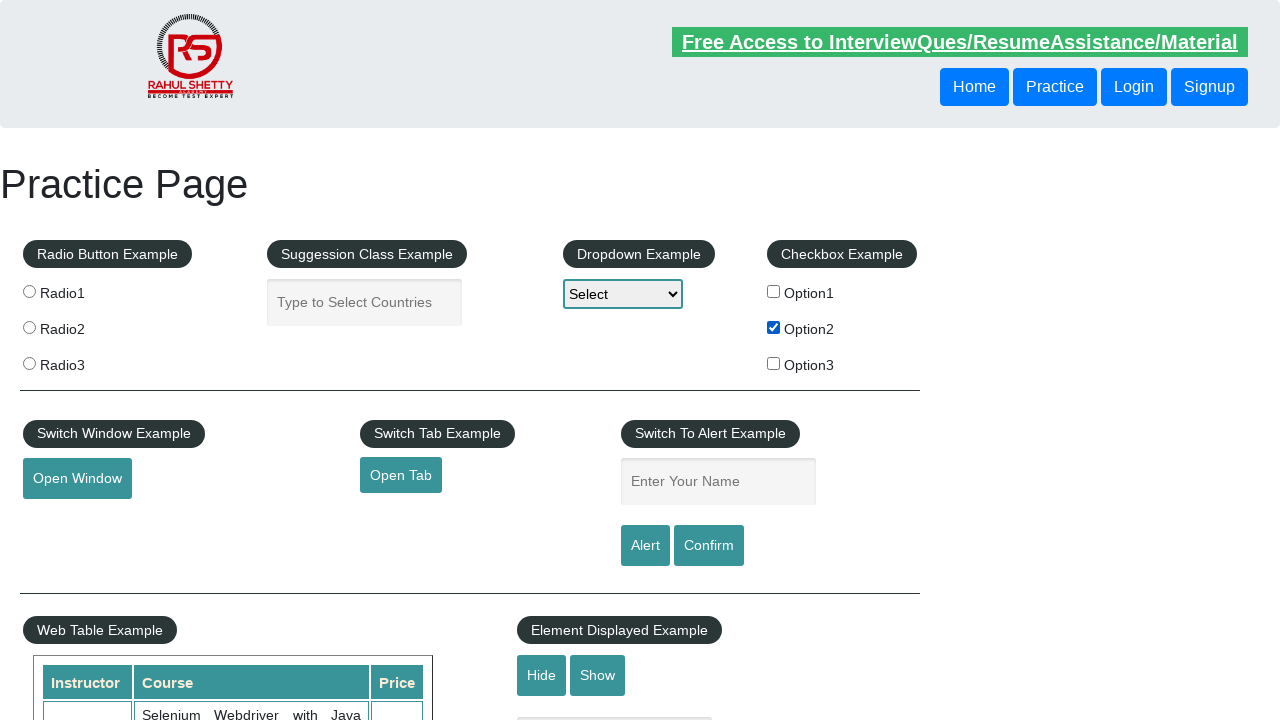

Verified checkbox 'option2' is selected
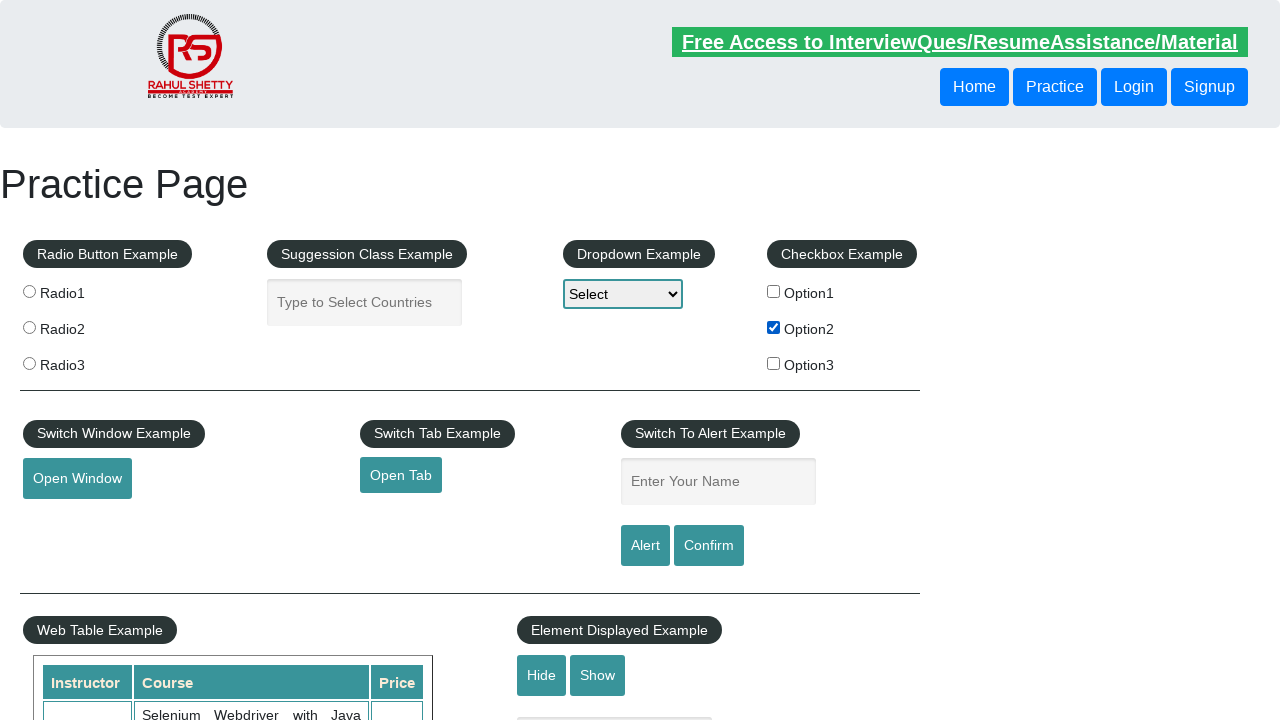

Clicked the third radio button at (29, 363) on .radioButton >> nth=2
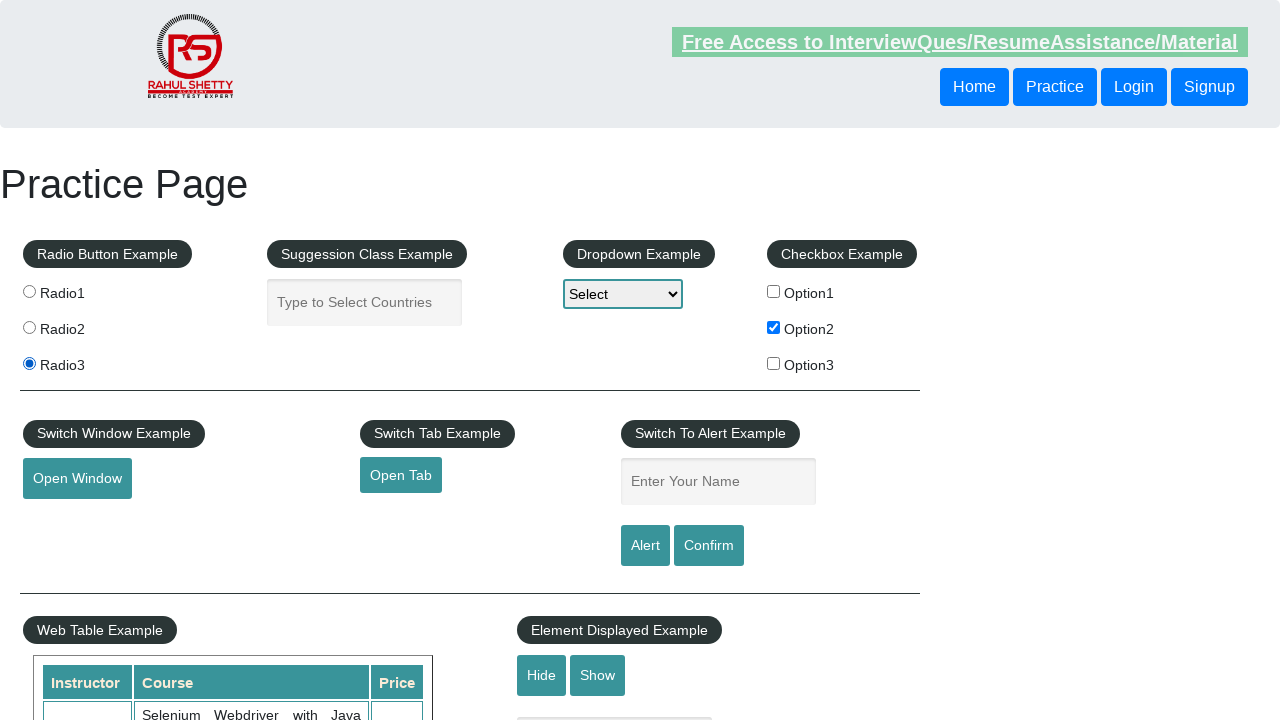

Verified the third radio button is selected
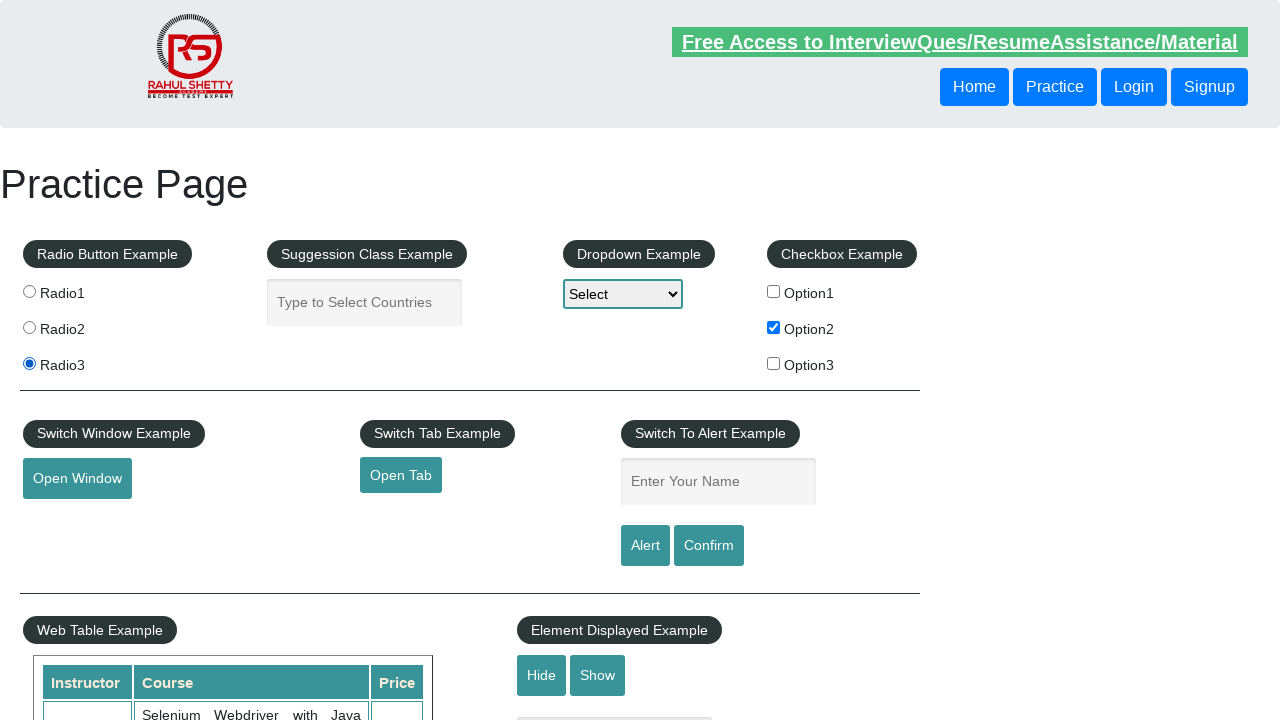

Verified text box is displayed
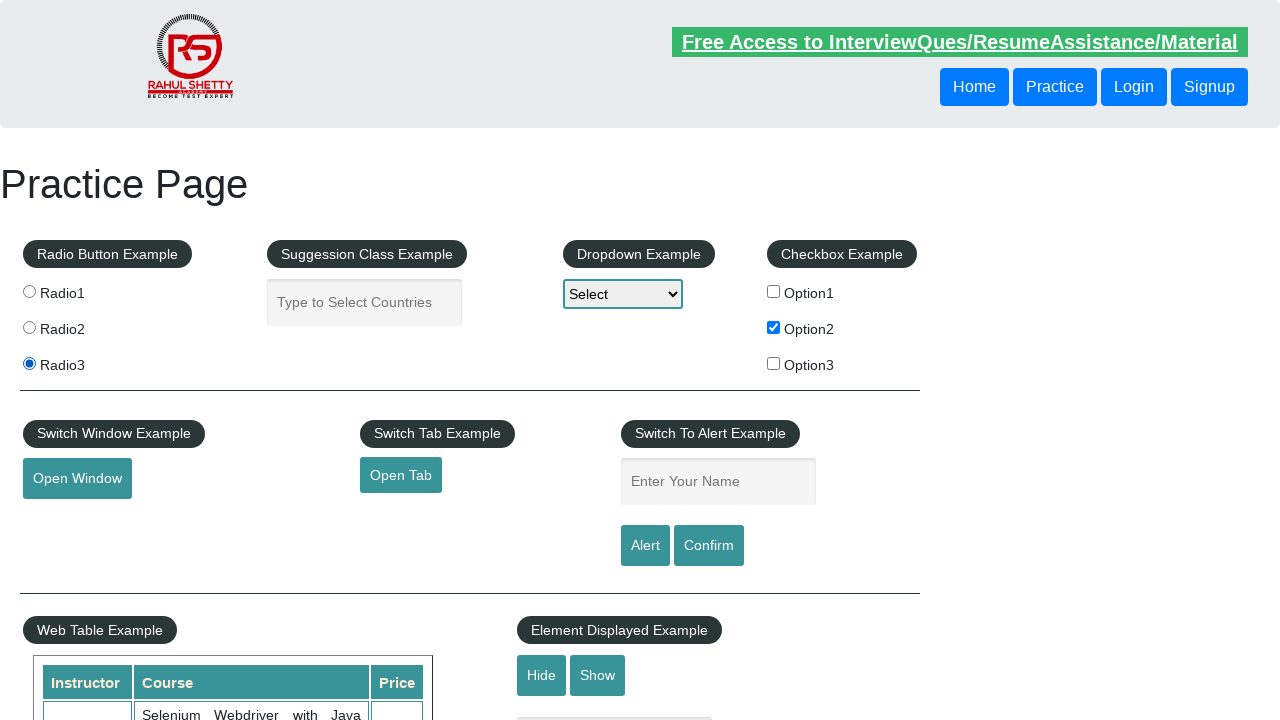

Clicked hide button to hide the text box at (542, 675) on #hide-textbox
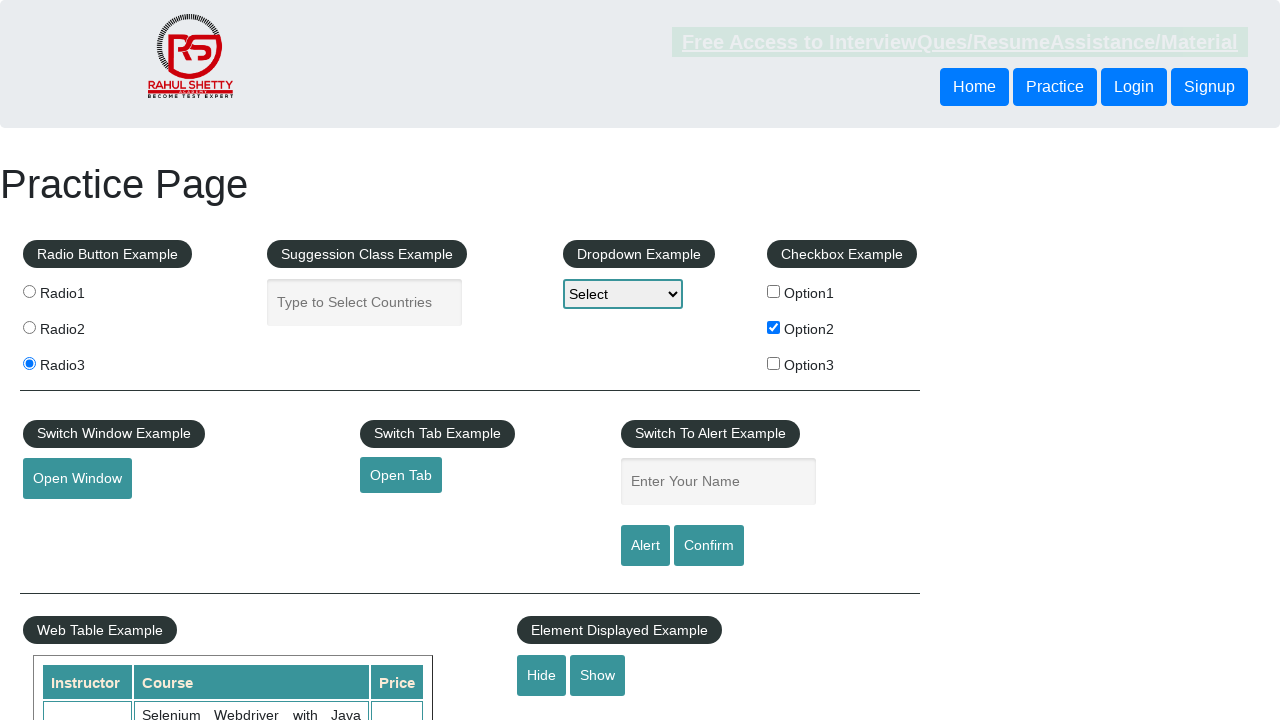

Waited for text box to be hidden
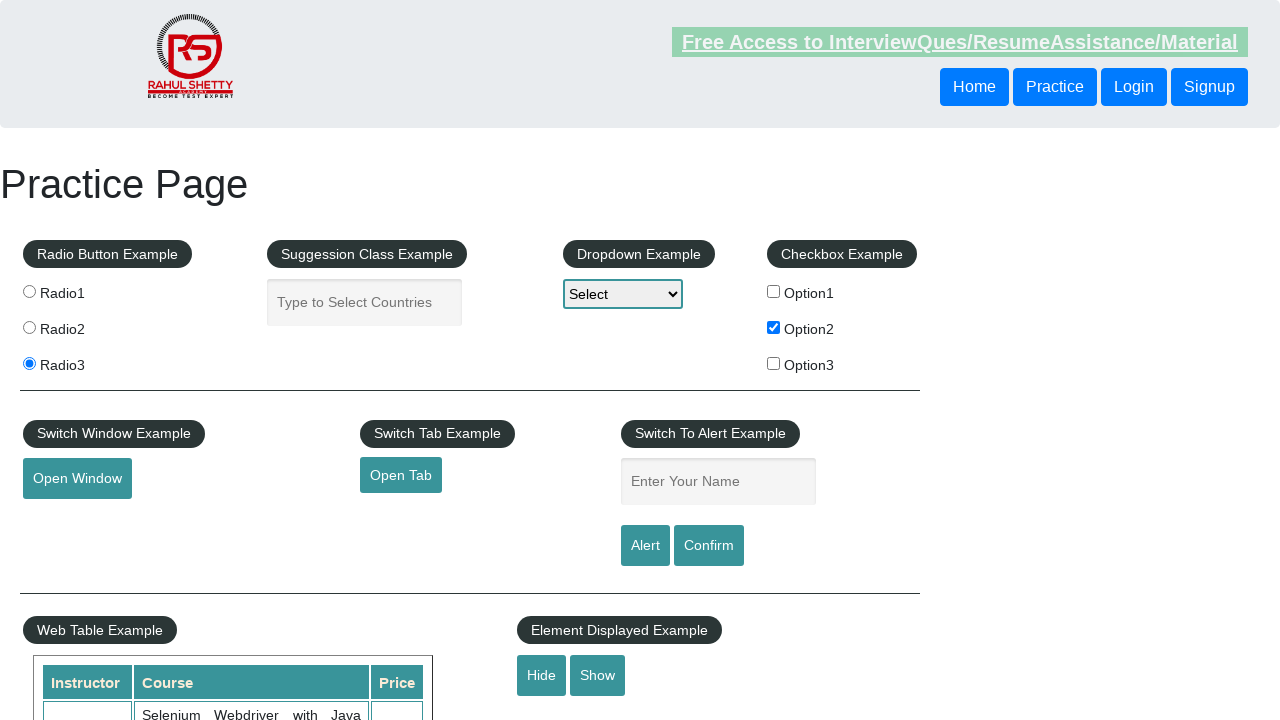

Verified text box is now hidden
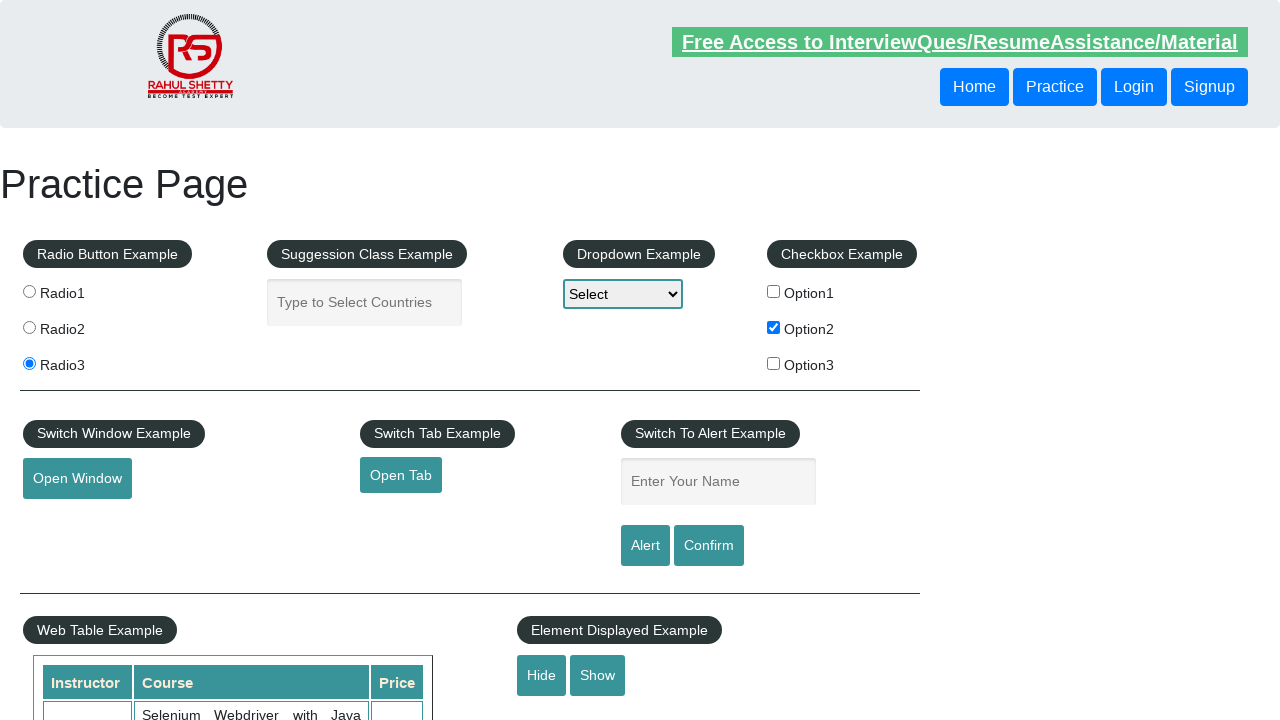

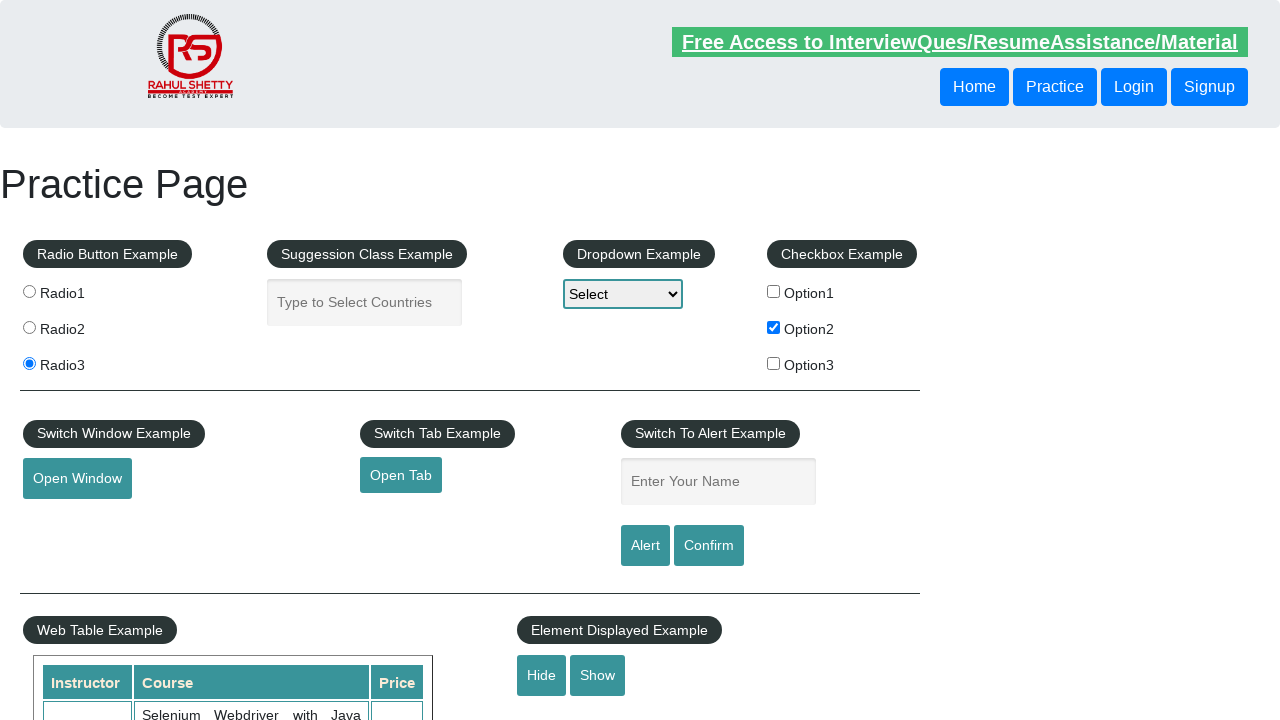